Tests successful user registration by filling all required fields with valid data and submitting the form

Starting URL: https://karshten.github.io/demo-day.github.io/#

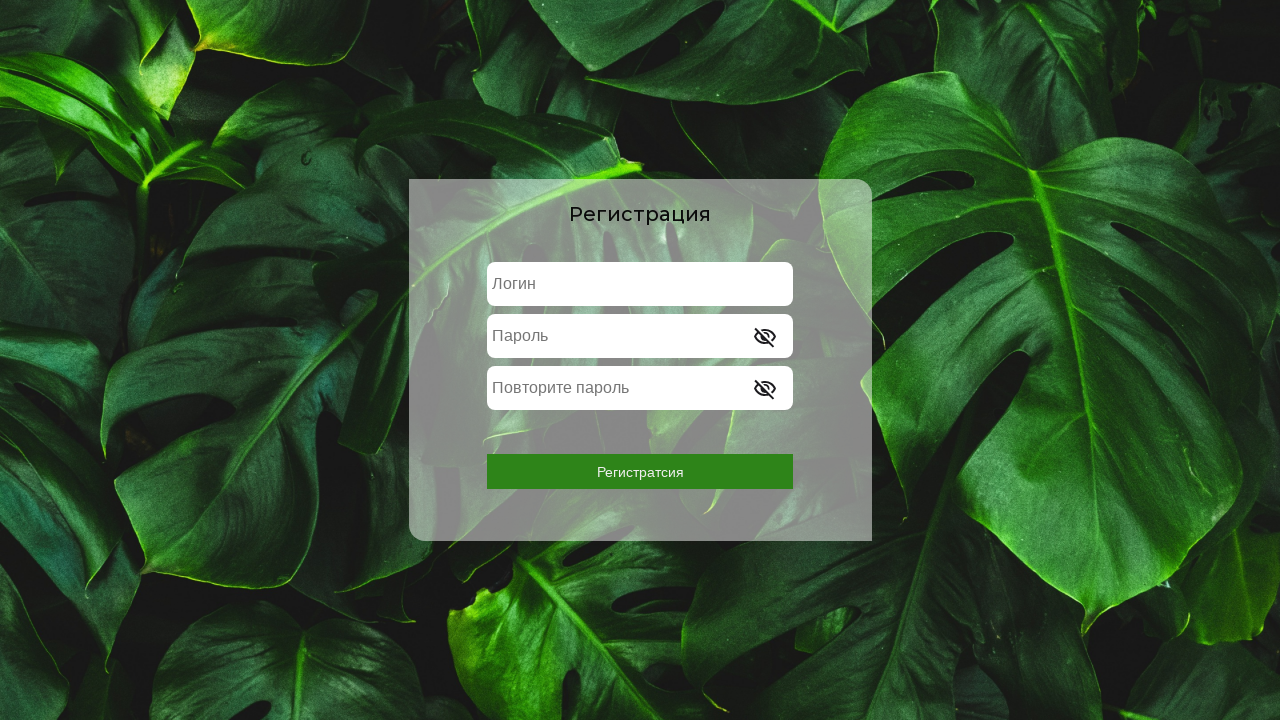

Navigated to registration page
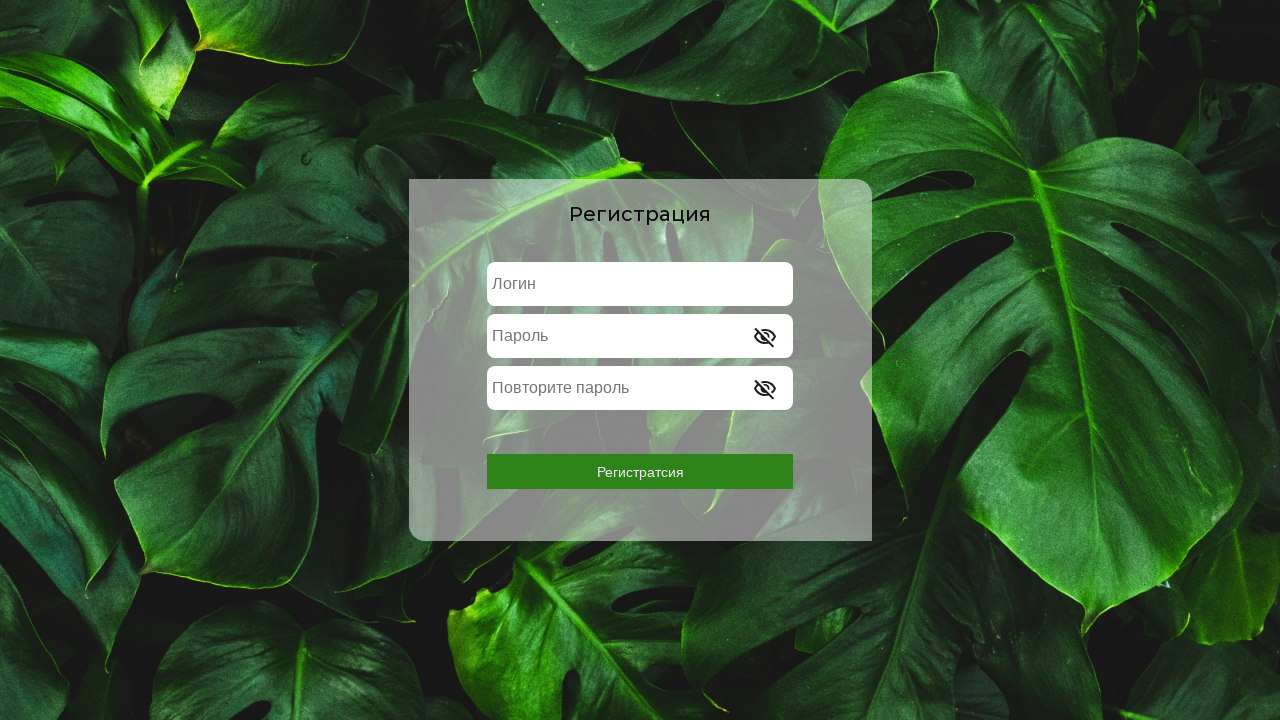

Filled login field with 'testuser_7842' on internal:attr=[placeholder="Логин"i]
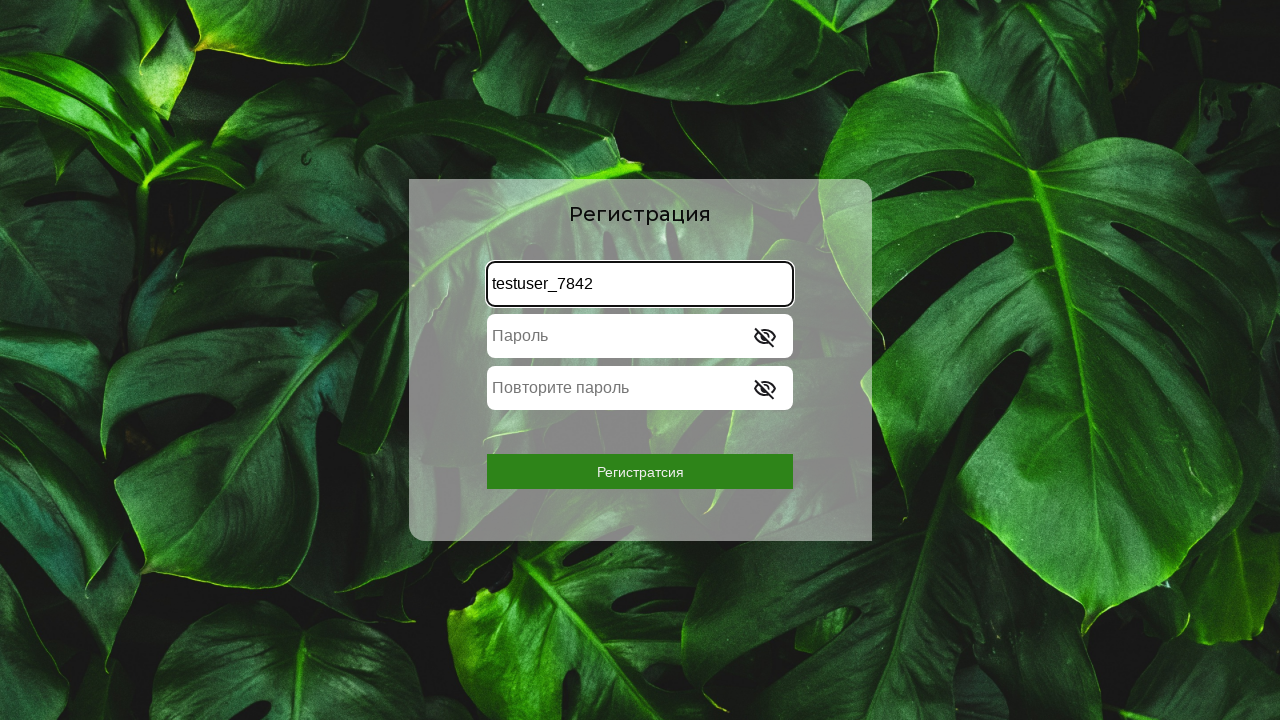

Filled password field with 'tester123' on internal:attr=[placeholder="Пароль"s]
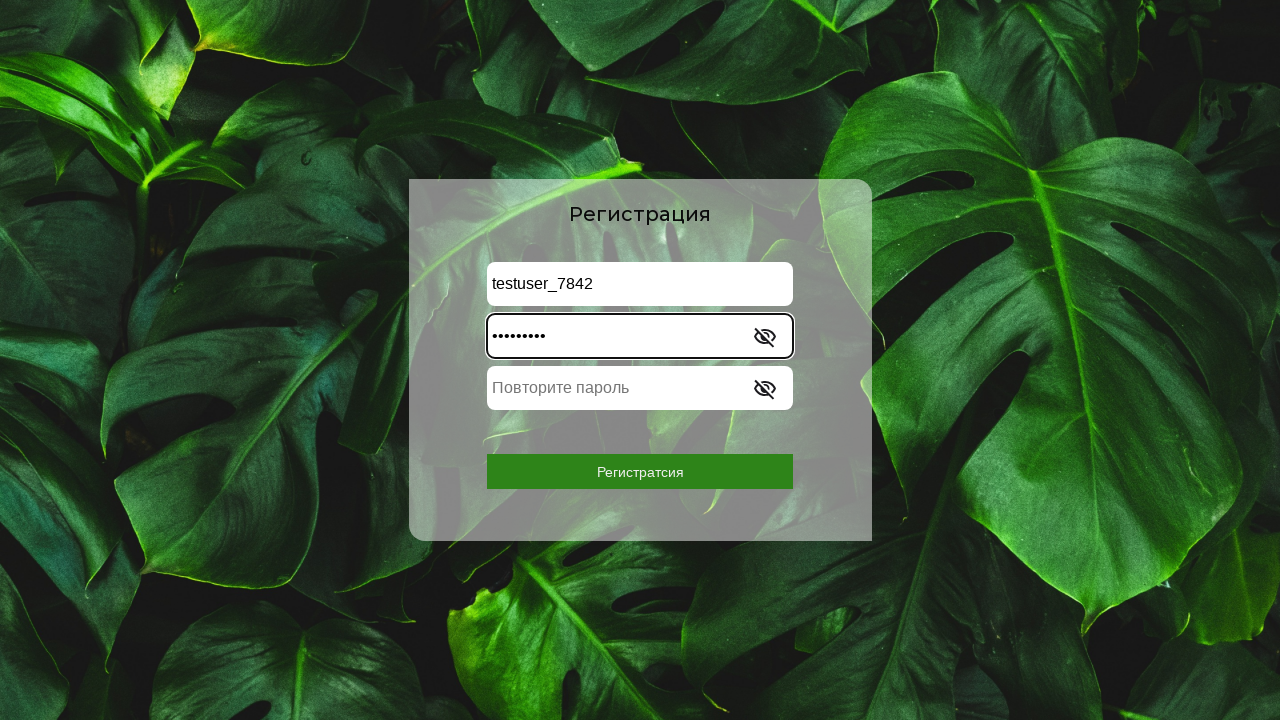

Filled confirm password field with 'tester123' on internal:attr=[placeholder="Повторите пароль"i]
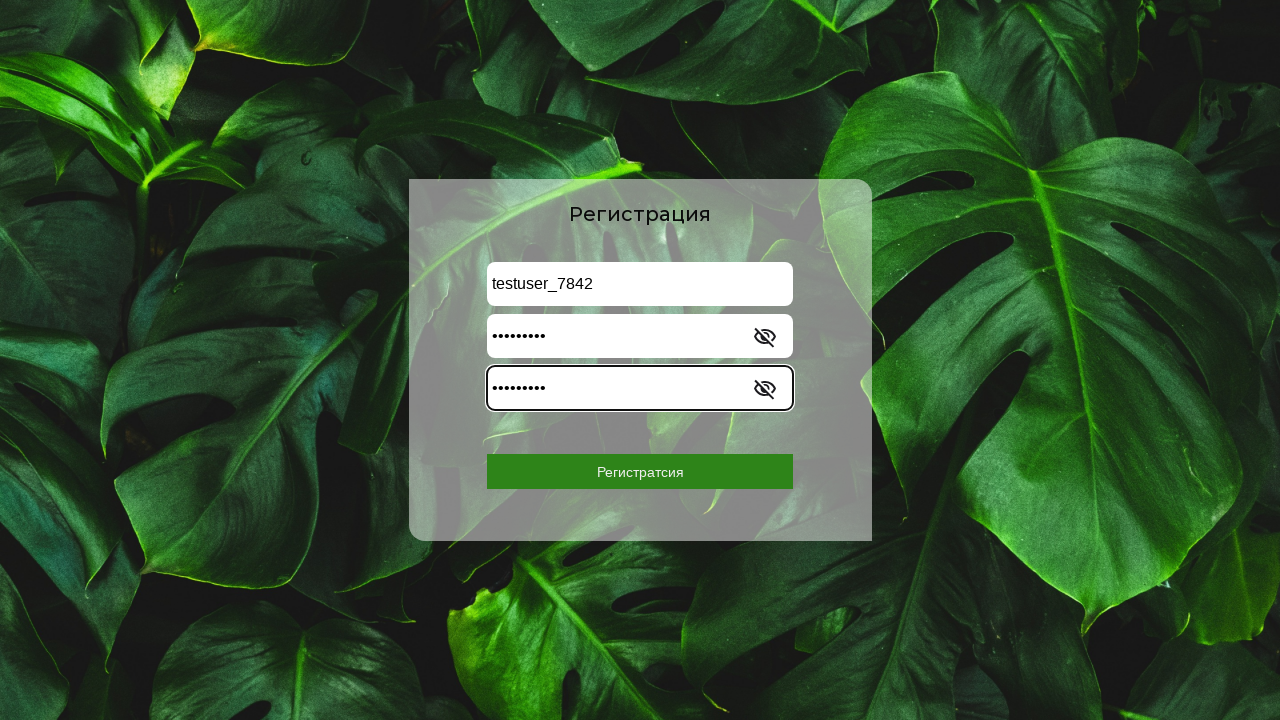

Clicked registration button to submit form at (640, 472) on internal:role=button[name="Регистратсия"i]
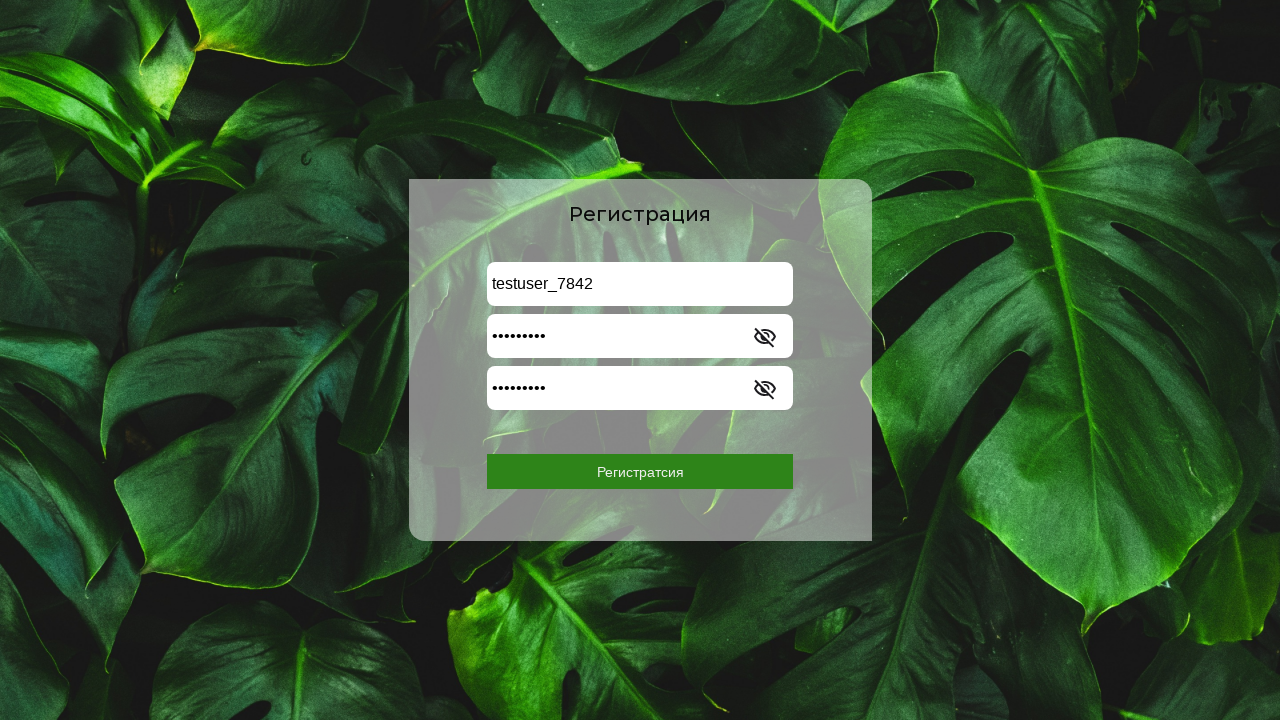

User registration completed successfully
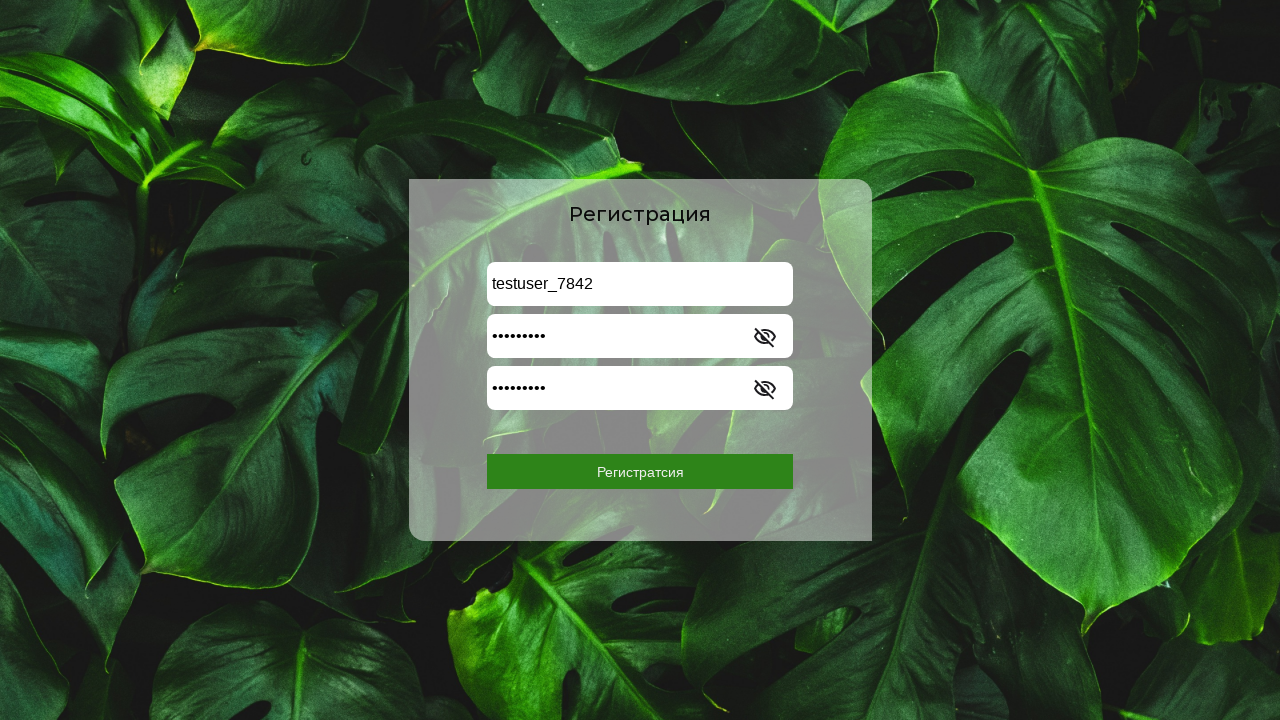

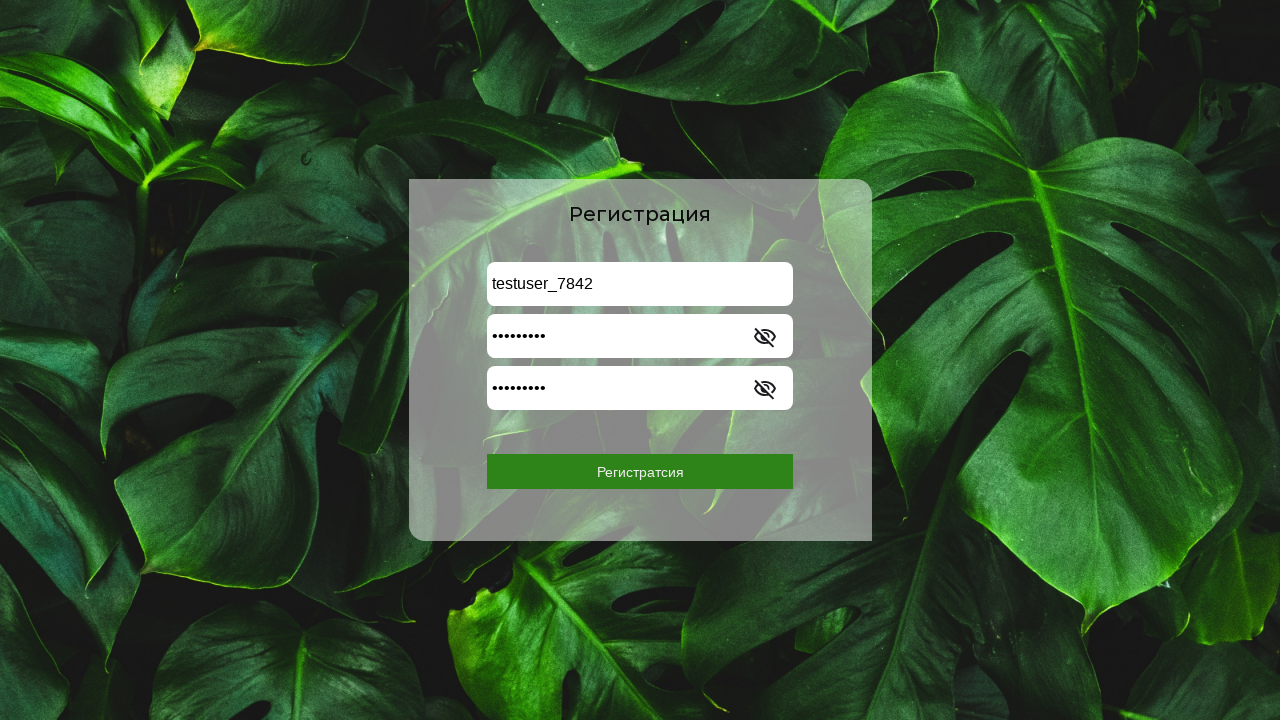